Tests a math challenge page by reading an input value, calculating the result using a logarithmic formula, filling in the answer, selecting checkbox and radio button options, and submitting the form.

Starting URL: http://suninjuly.github.io/math.html

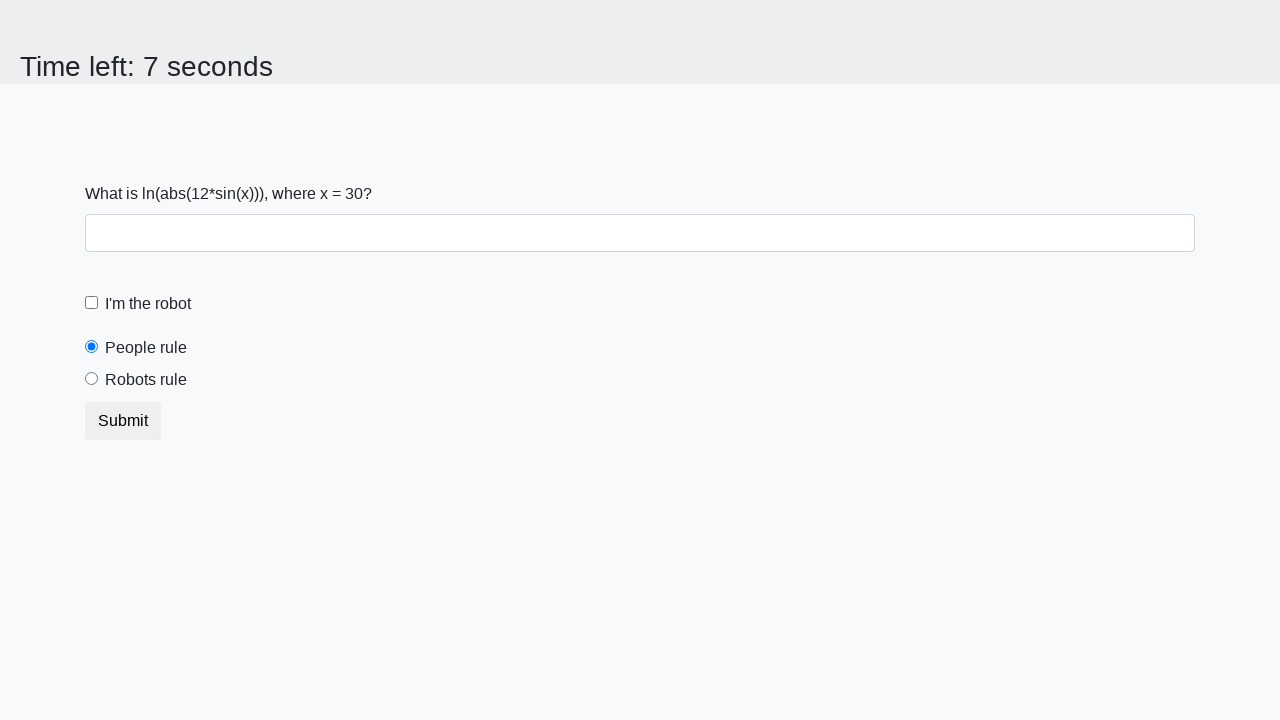

Located and read the x value from input_value element
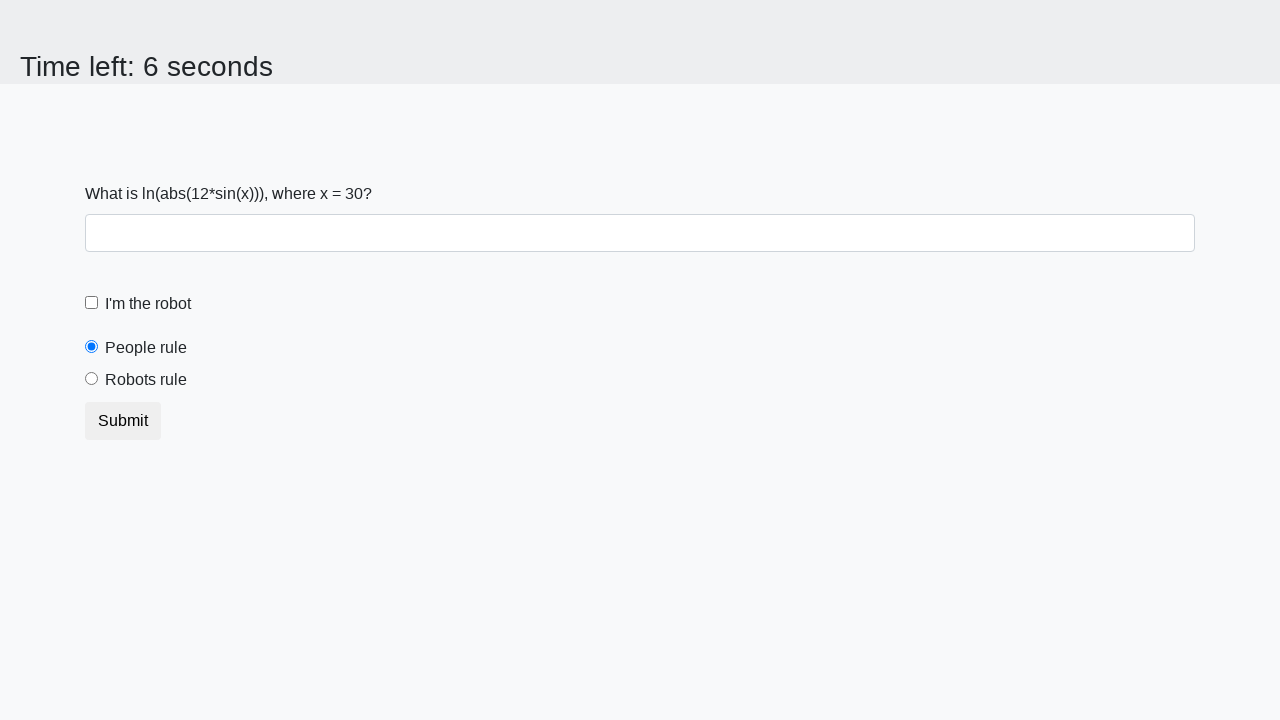

Calculated logarithmic formula result: log(abs(12*sin(30))) = 2.4728660762326355
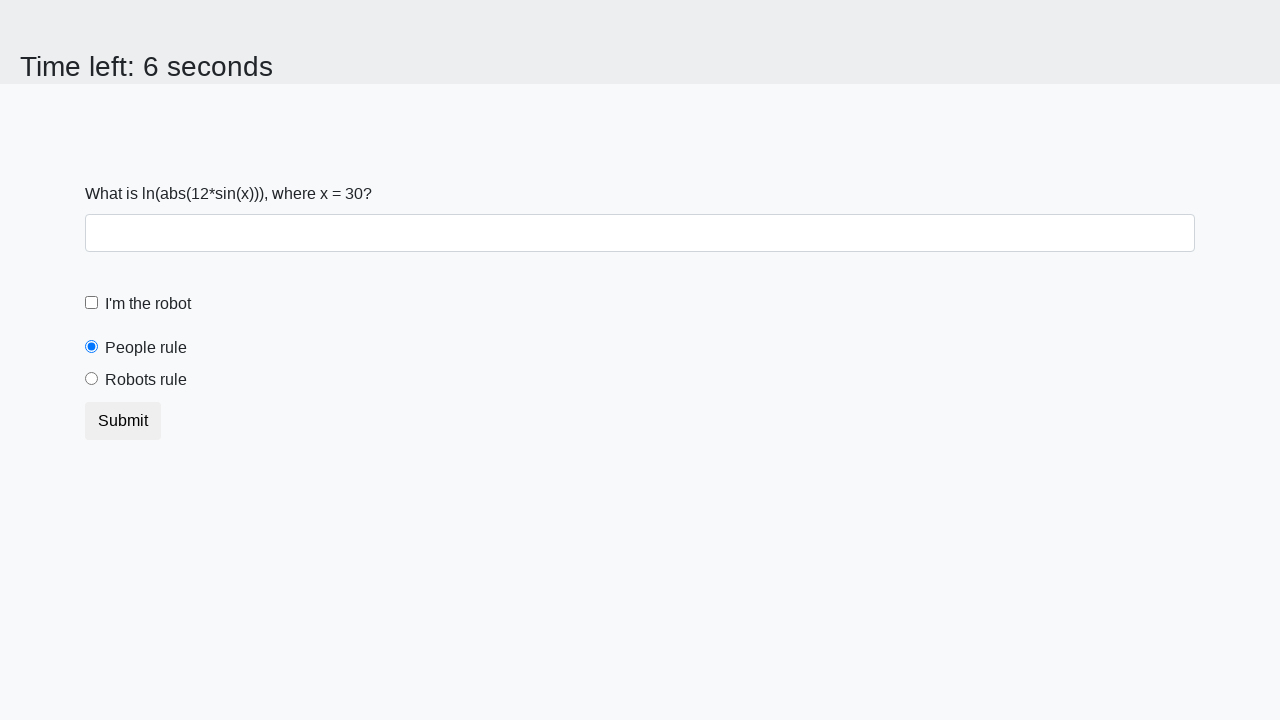

Filled answer field with calculated value: 2.4728660762326355 on #answer
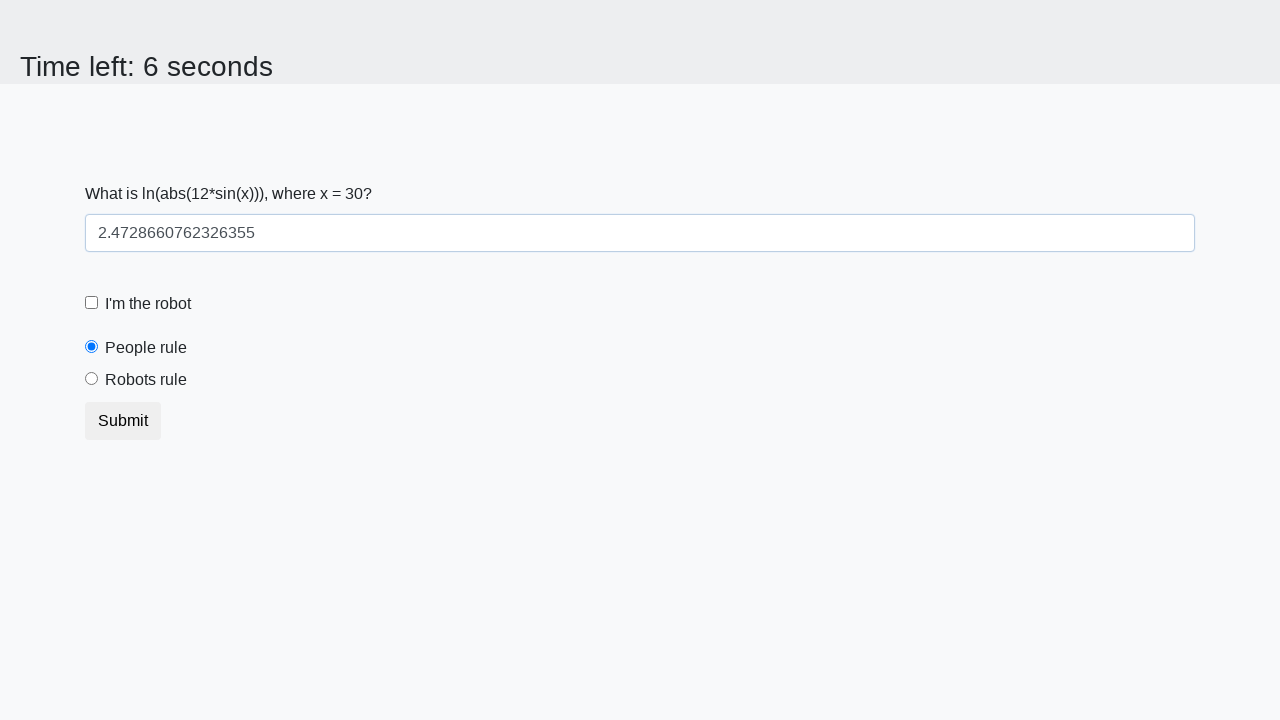

Clicked the robot checkbox at (92, 303) on #robotCheckbox
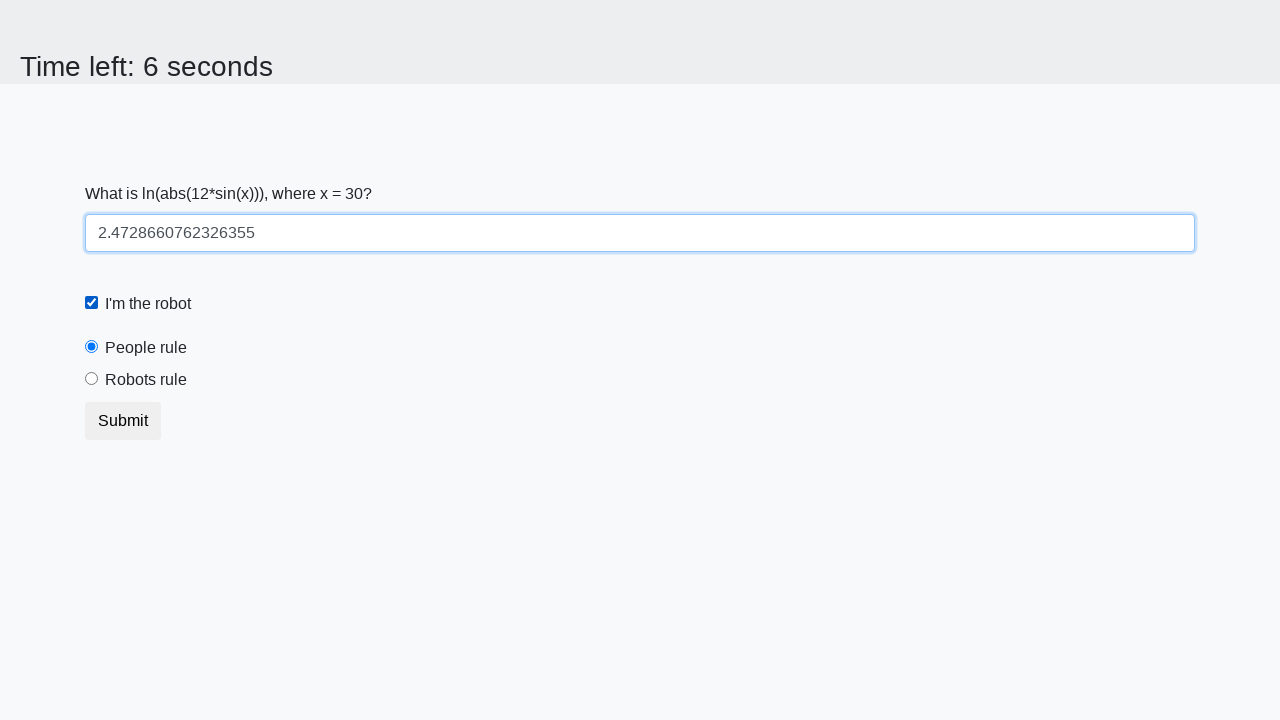

Clicked the robotsRule radio button at (92, 379) on #robotsRule
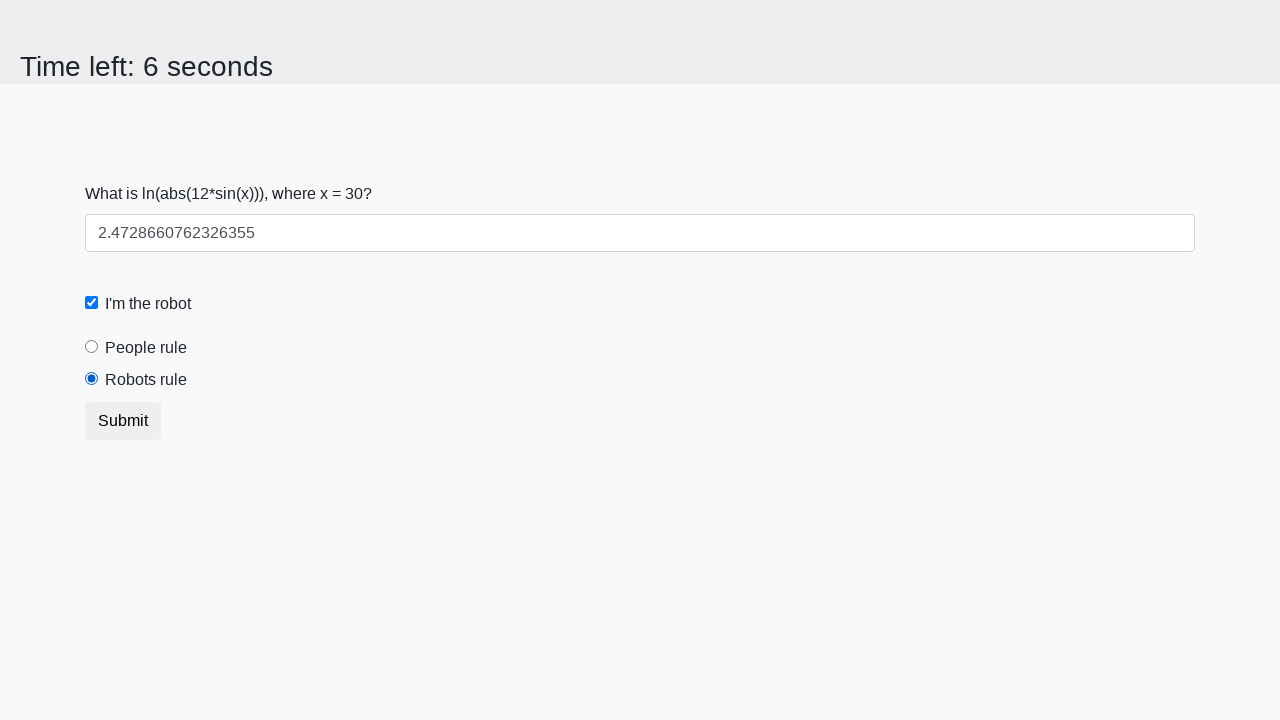

Clicked the submit button to submit the form at (123, 421) on .btn.btn-default
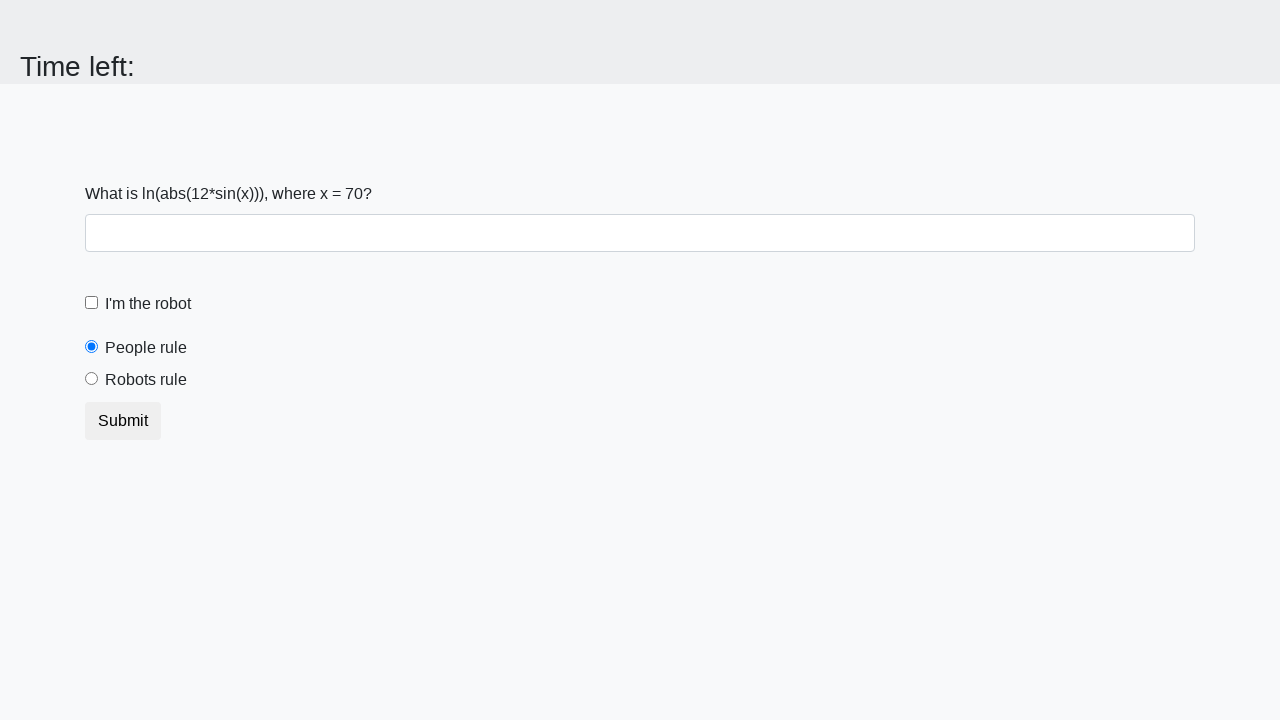

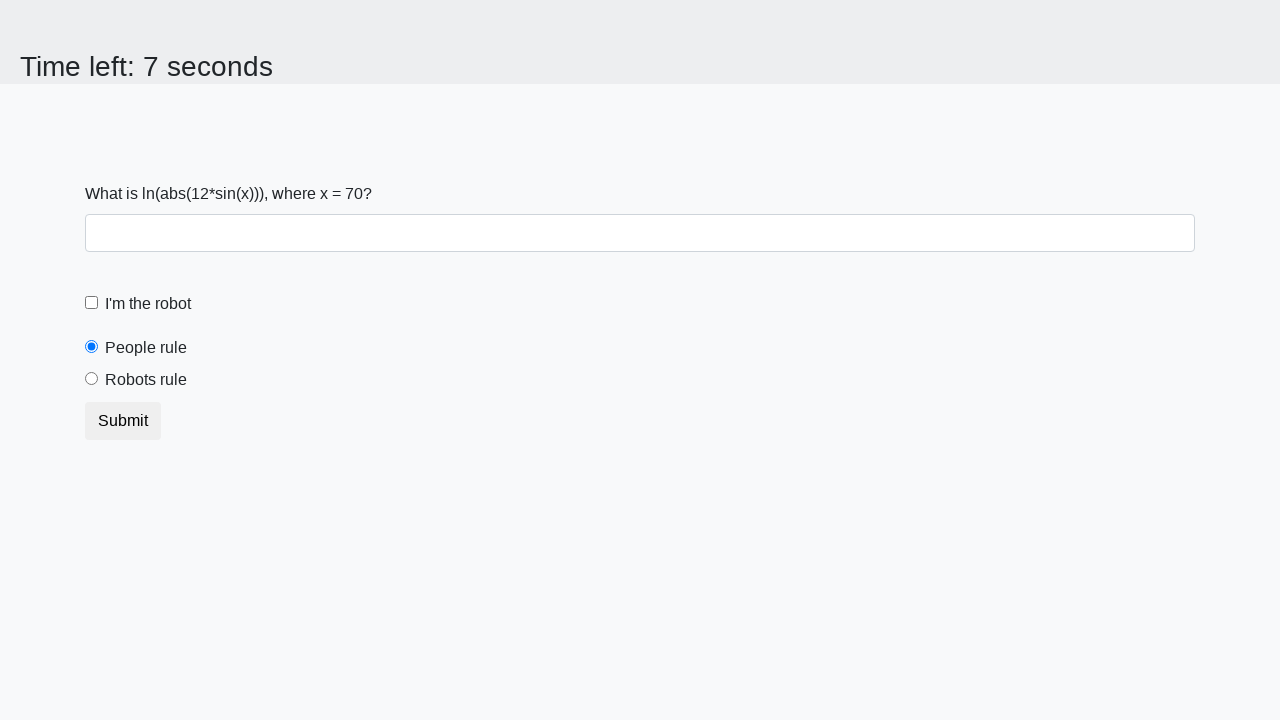